Navigates to Flipkart website and verifies the page loads successfully

Starting URL: https://www.flipkart.com/

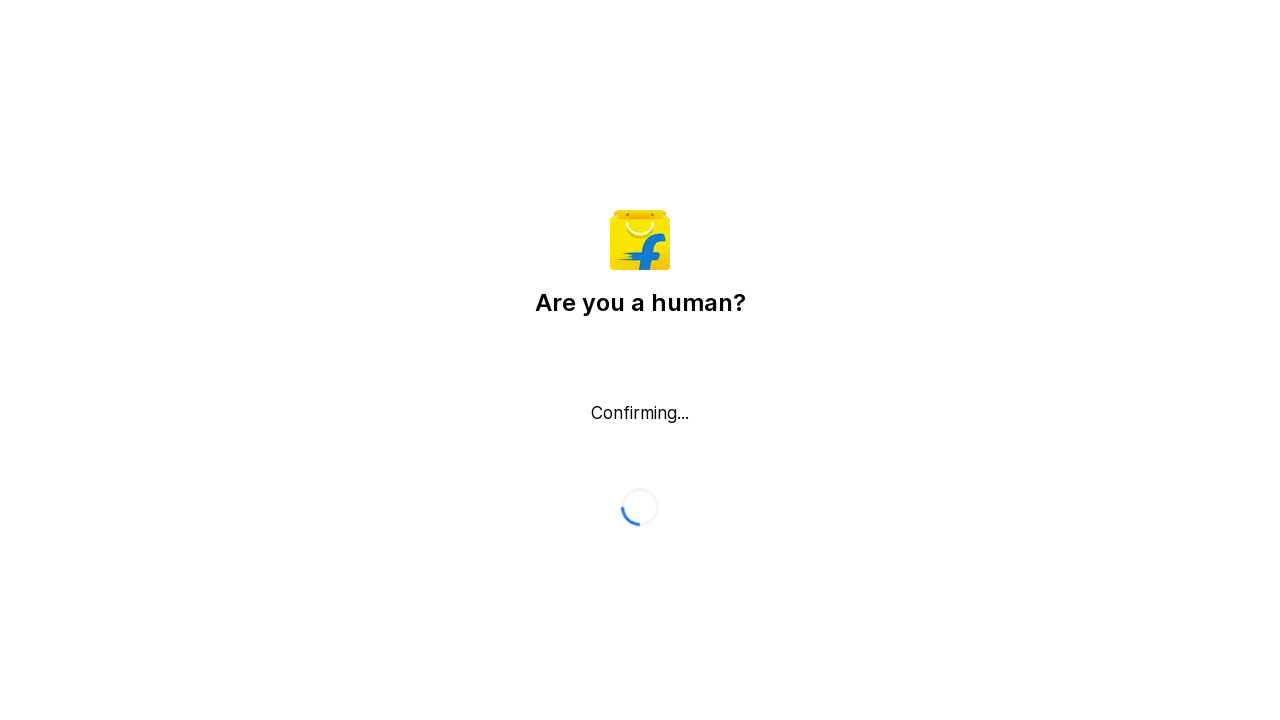

Flipkart homepage loaded successfully (domcontentloaded state)
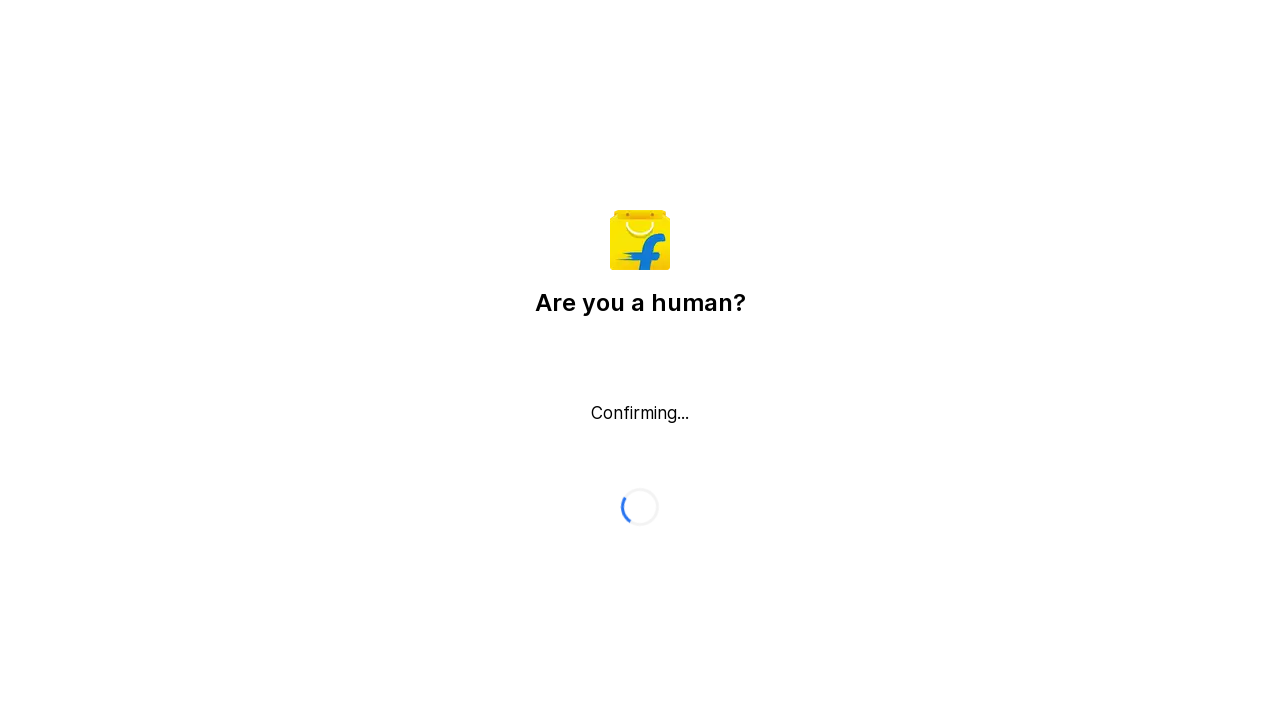

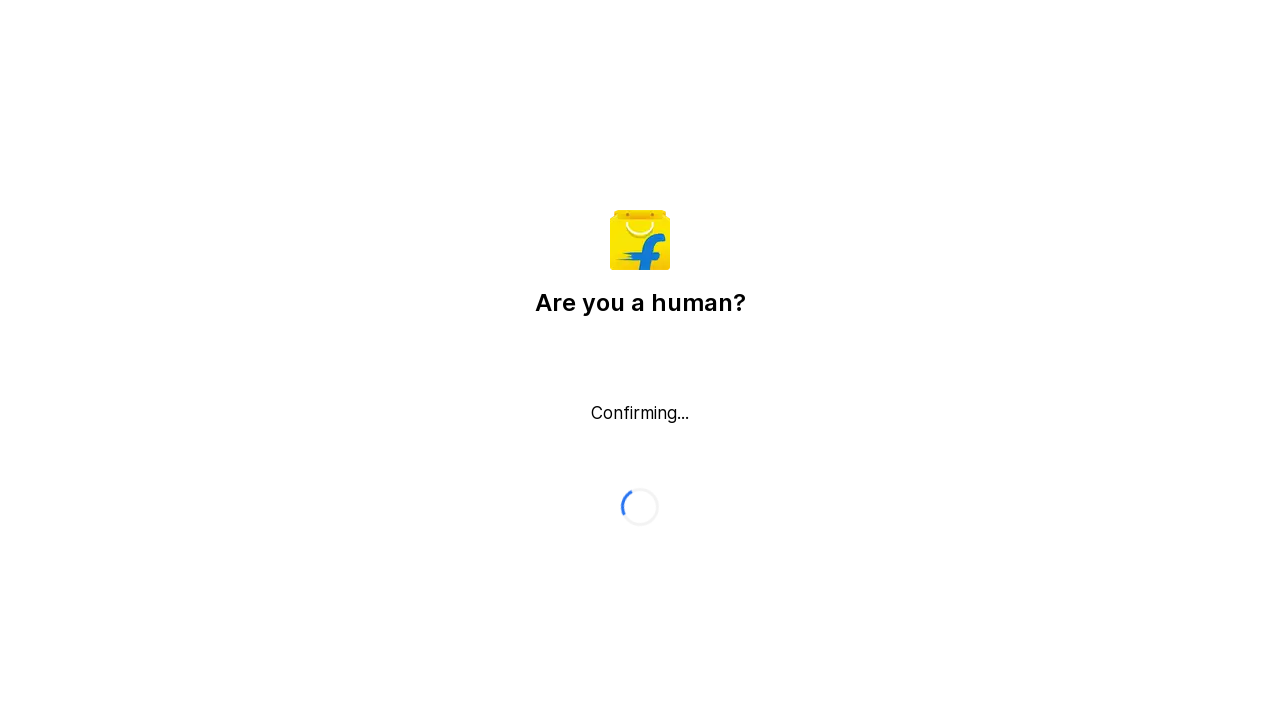